Tests the text input functionality on UI Testing Playground by entering text into an input field and clicking a button to update its label

Starting URL: http://uitestingplayground.com/textinput

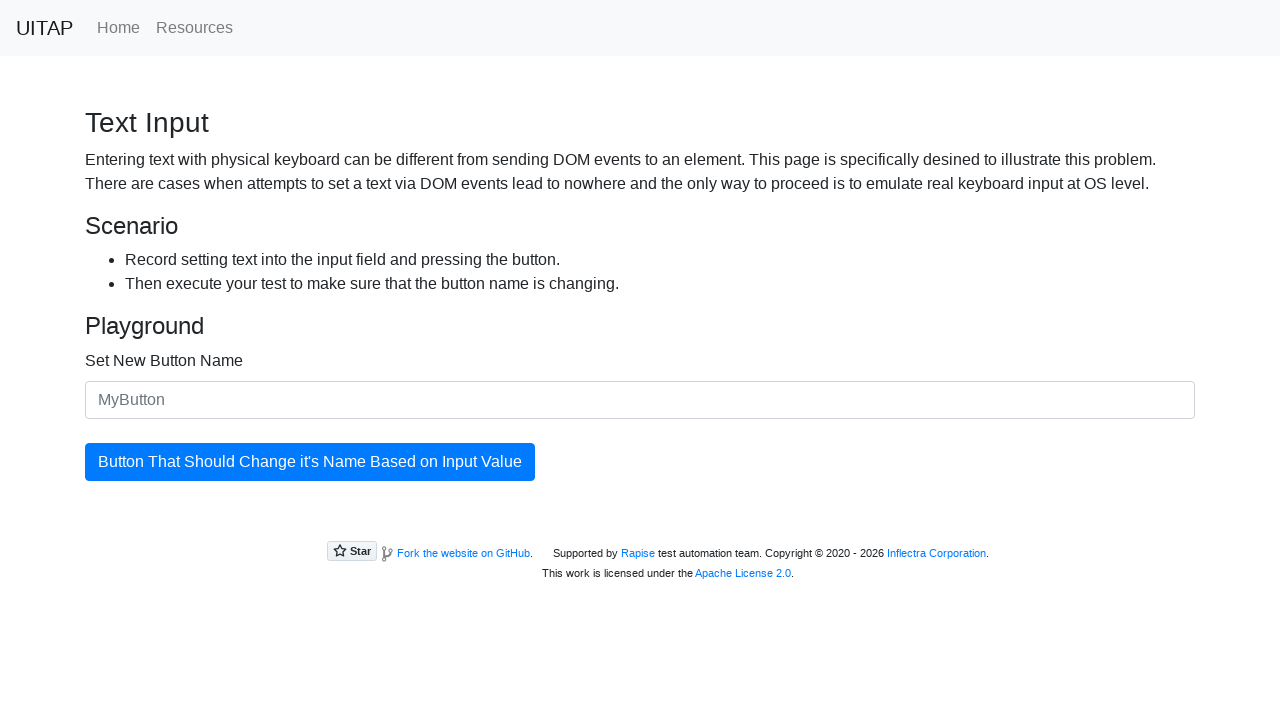

Navigated to UI Testing Playground text input page
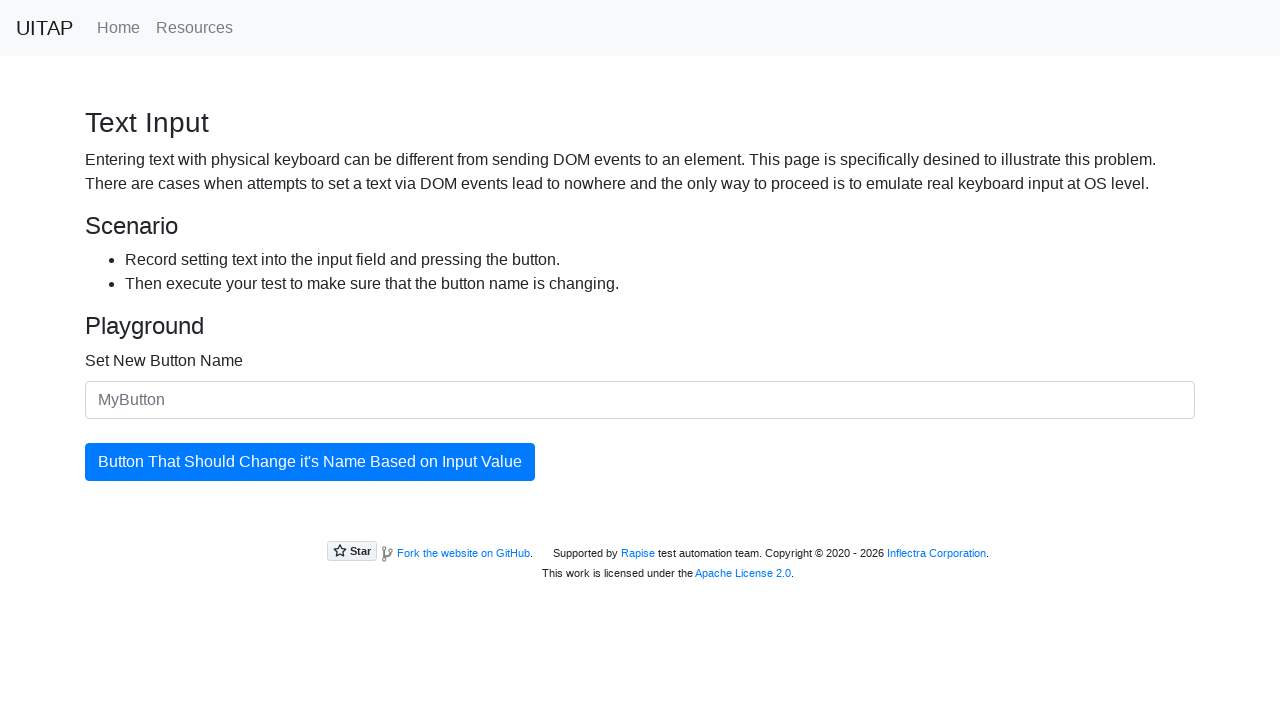

Entered 'SkyPro' into the text input field on #newButtonName
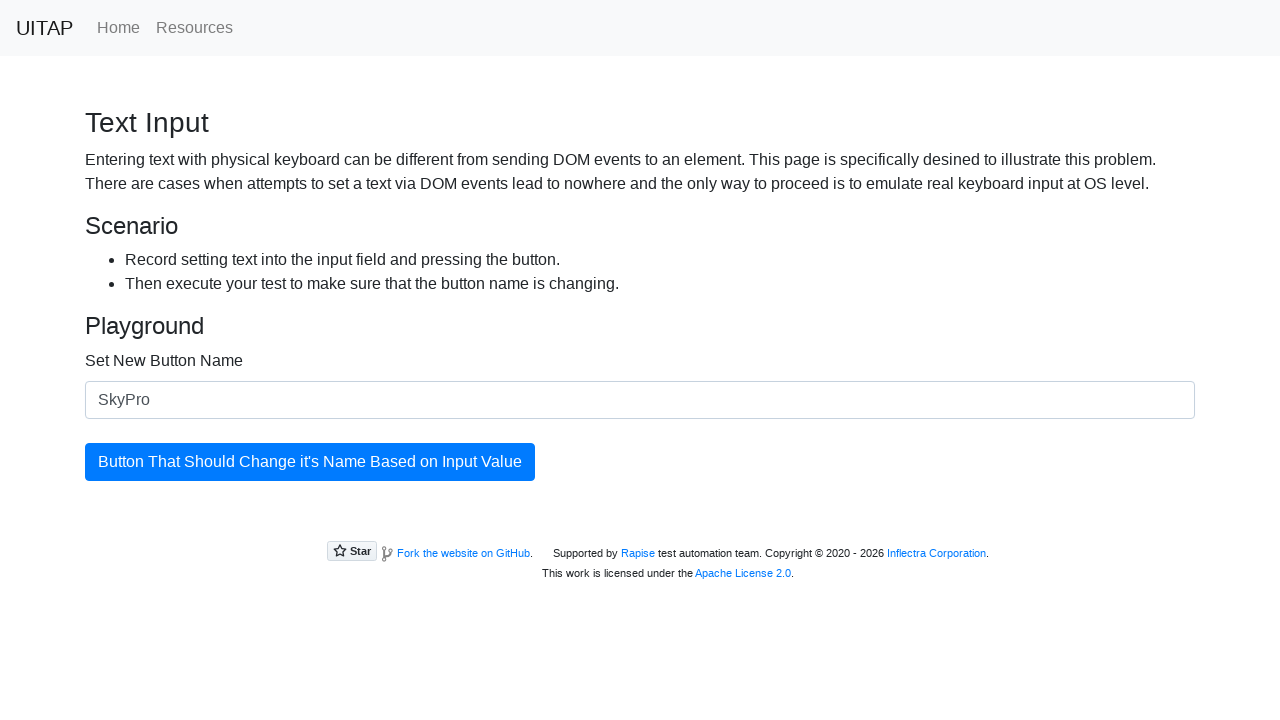

Clicked the button to update its label at (310, 462) on #updatingButton
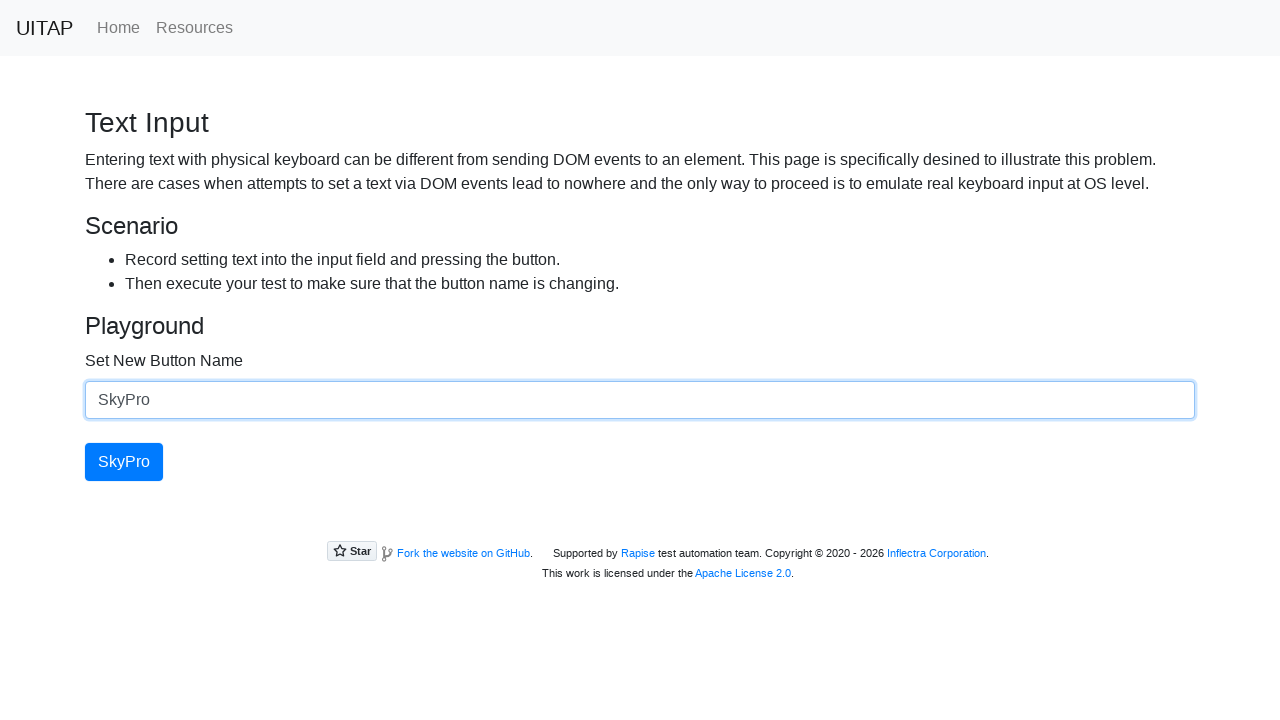

Button label updated successfully
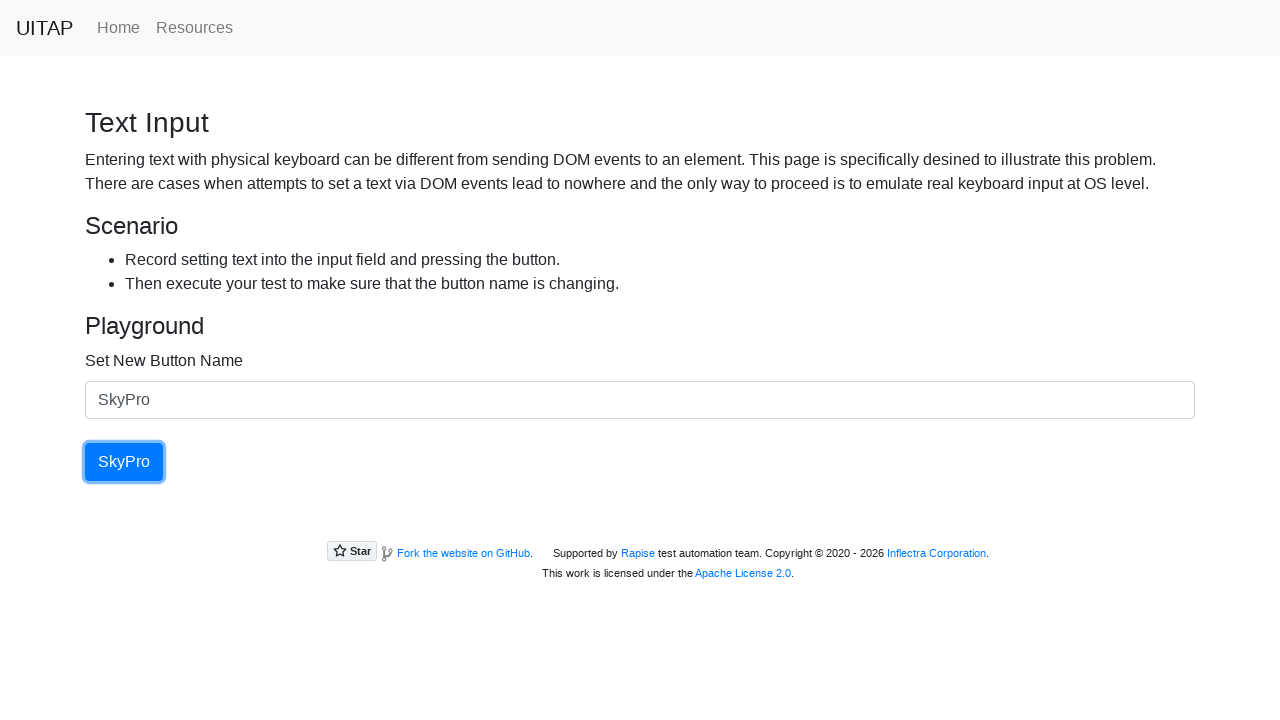

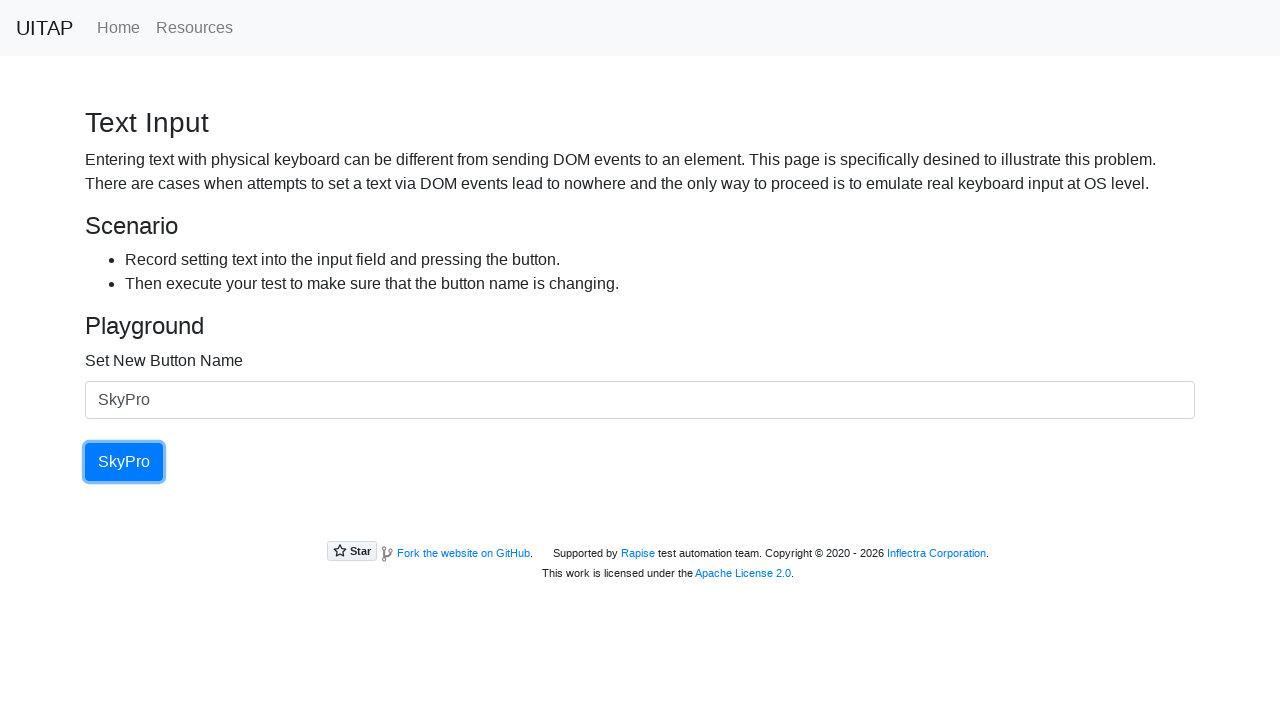